Tests form field interaction by filling a first name field, selecting all text with Ctrl+A, and then deleting it with backspace

Starting URL: https://grotechminds.com/registration/

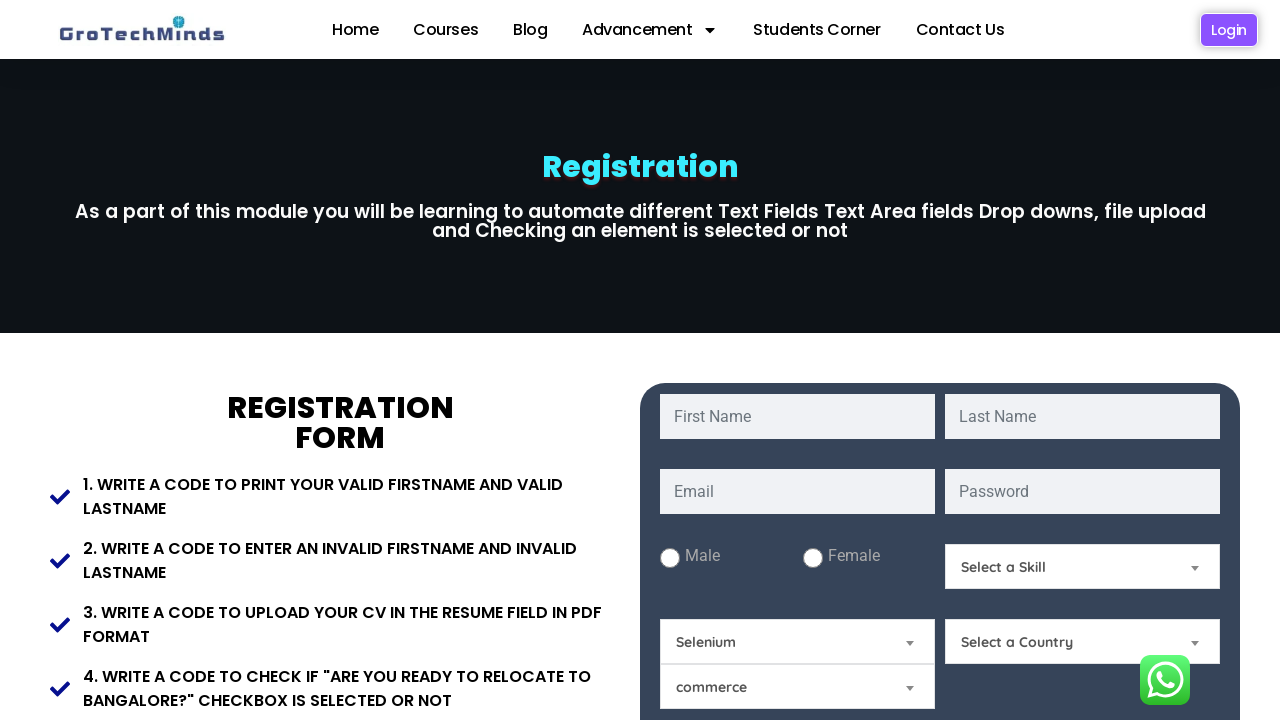

Filled first name field with 'Sai Yashwanth' on input[name='fname']
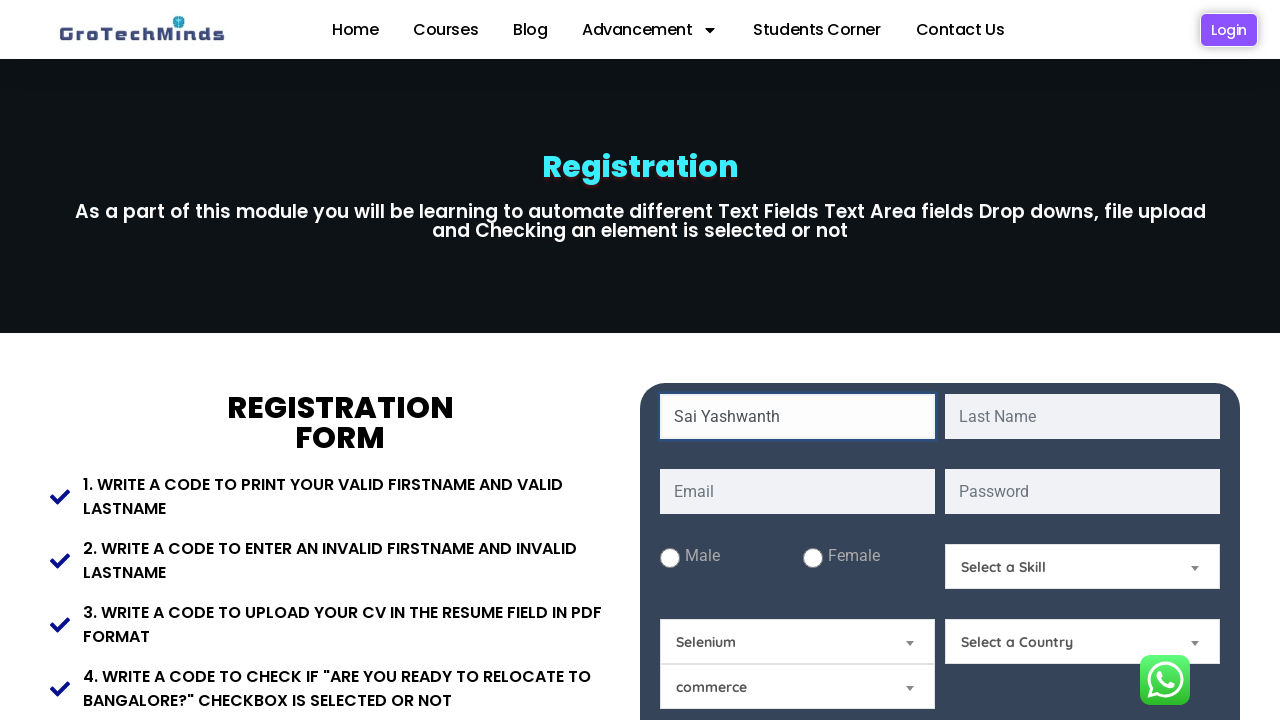

Selected all text in first name field using Ctrl+A on input[name='fname']
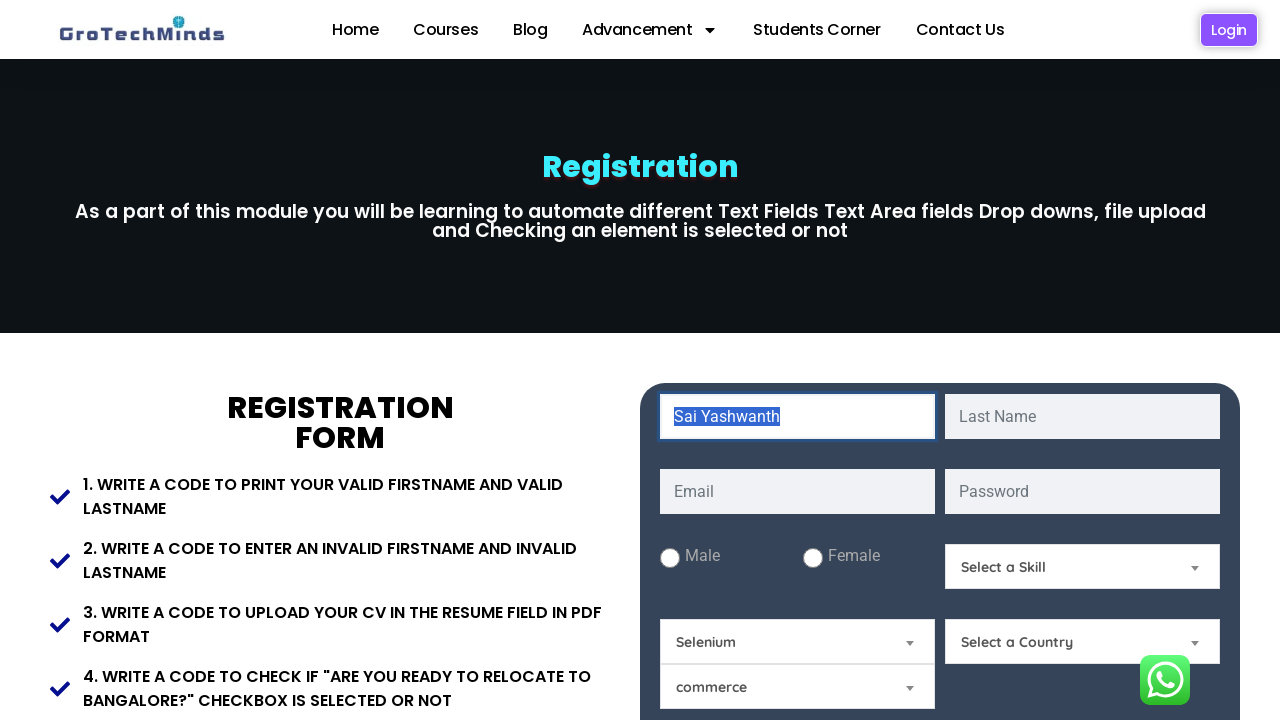

Deleted selected text from first name field using Backspace on input[name='fname']
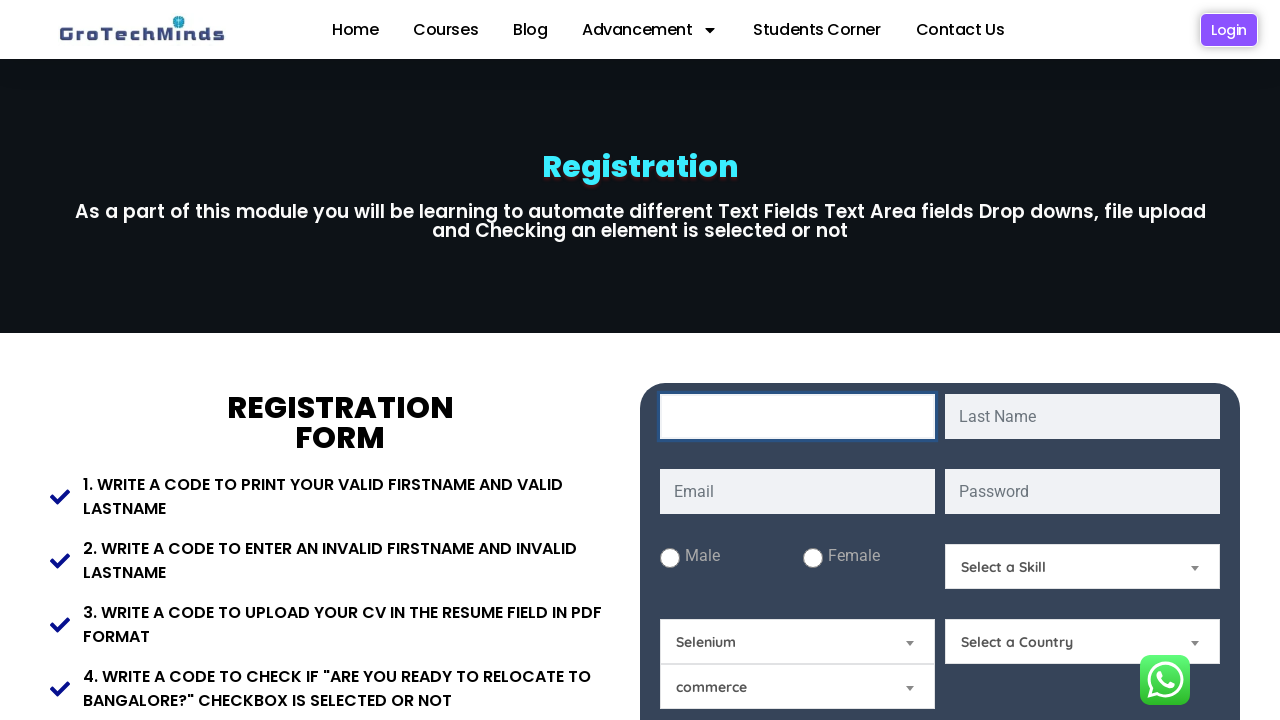

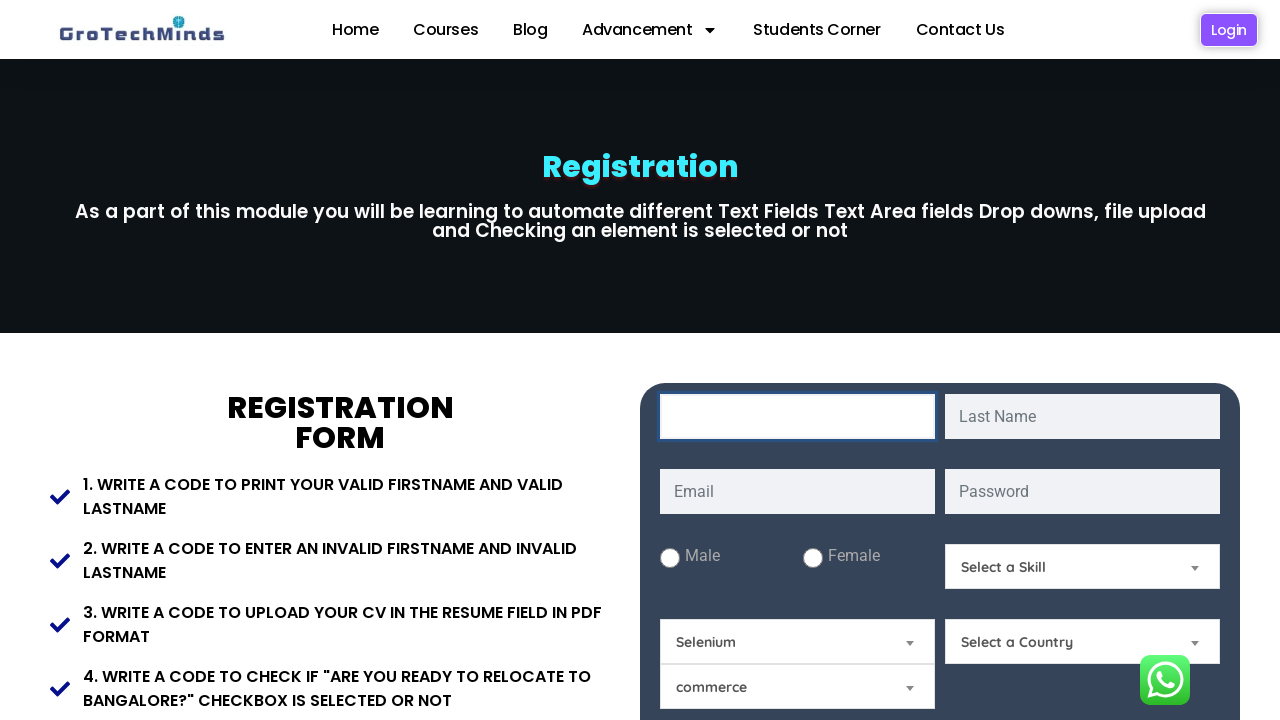